Tests dropdown selection by index and verifies the selected option

Starting URL: https://www.selenium.dev/selenium/web/web-form.html

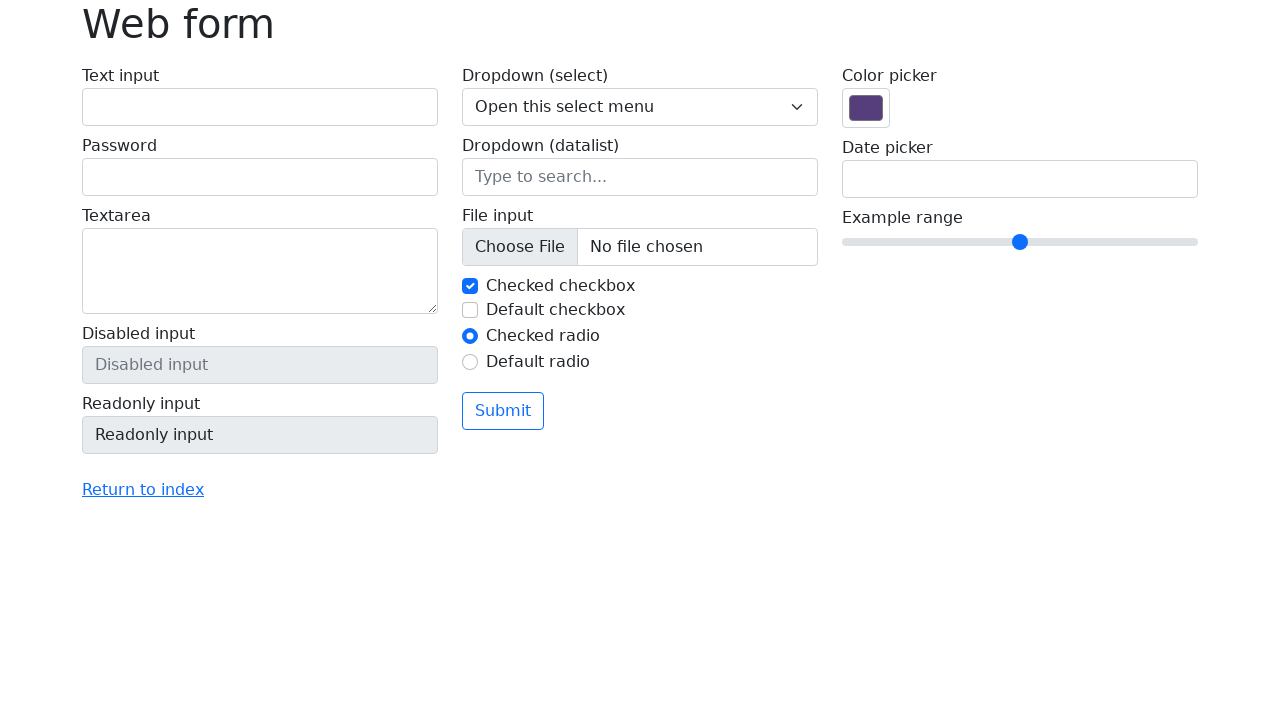

Selected dropdown option at index 2 (Two) on select[name='my-select']
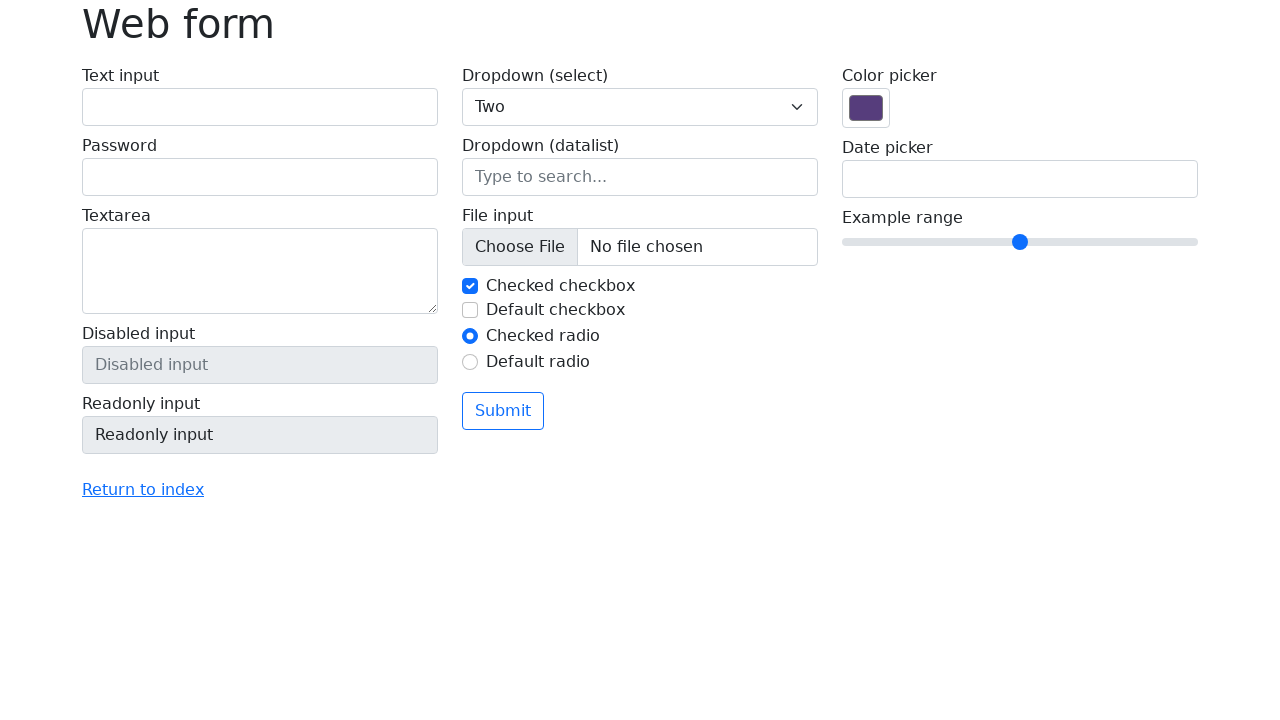

Retrieved selected option text
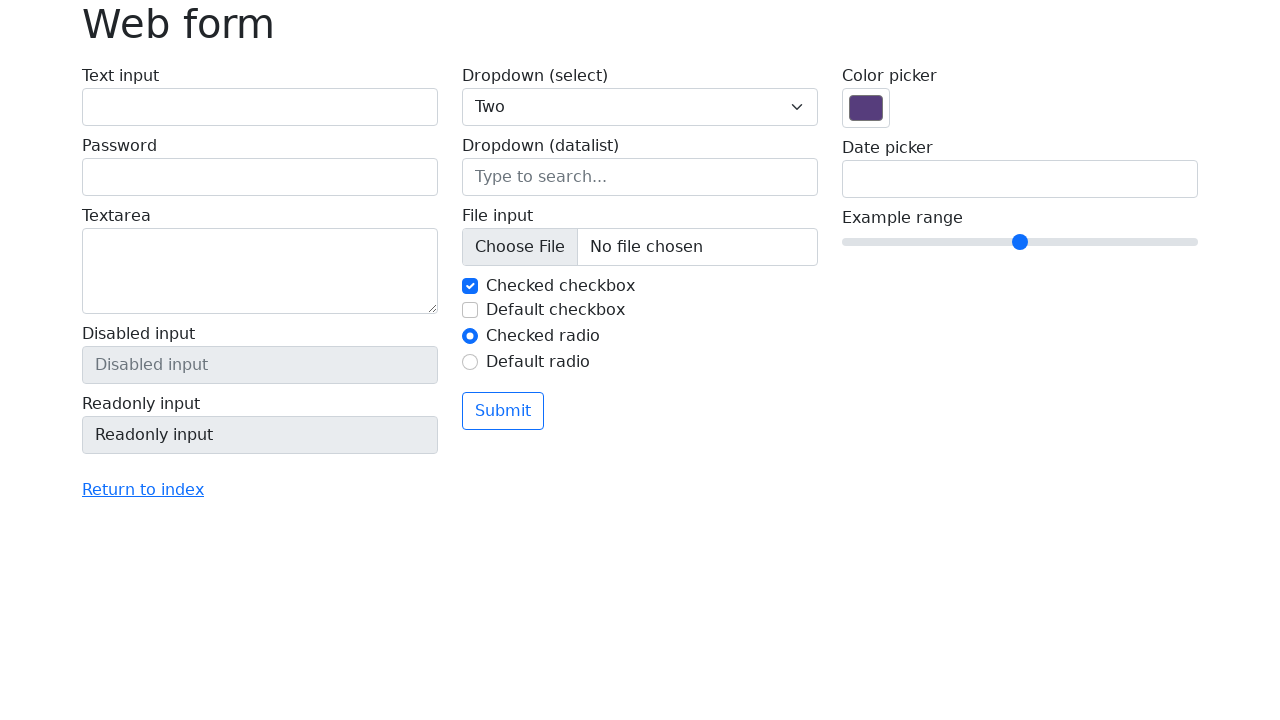

Verified selected option text is 'Two'
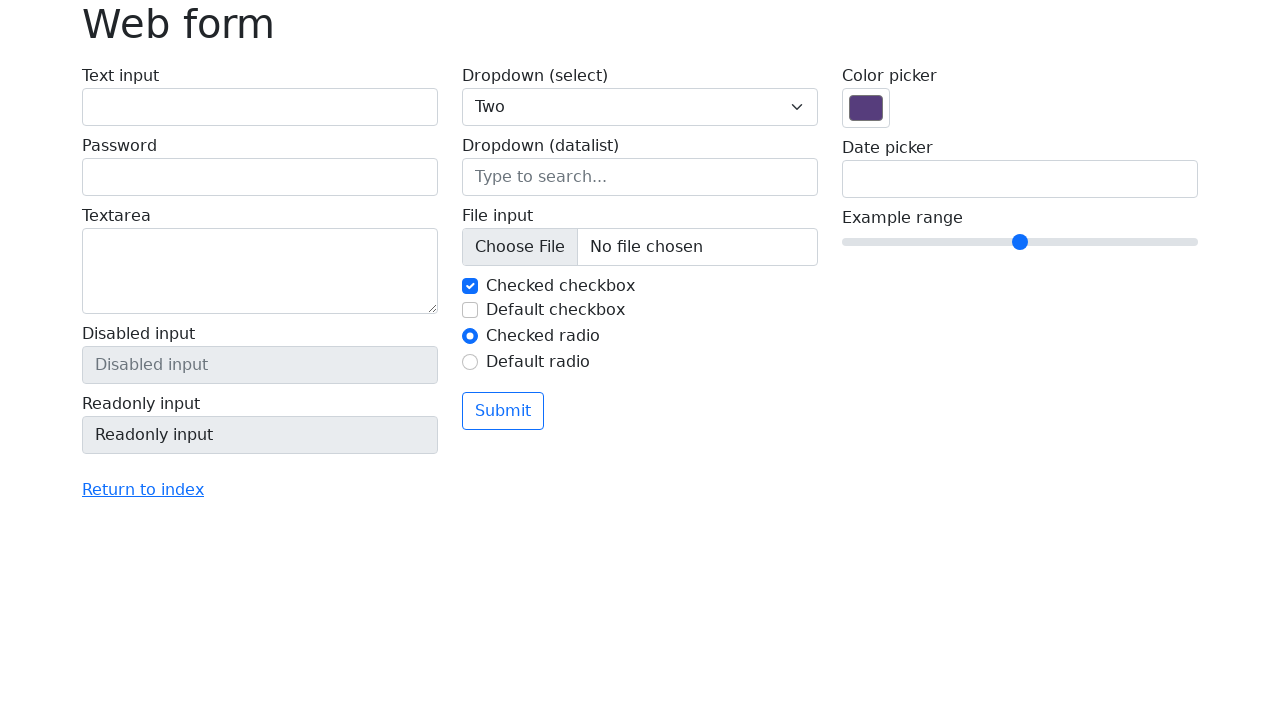

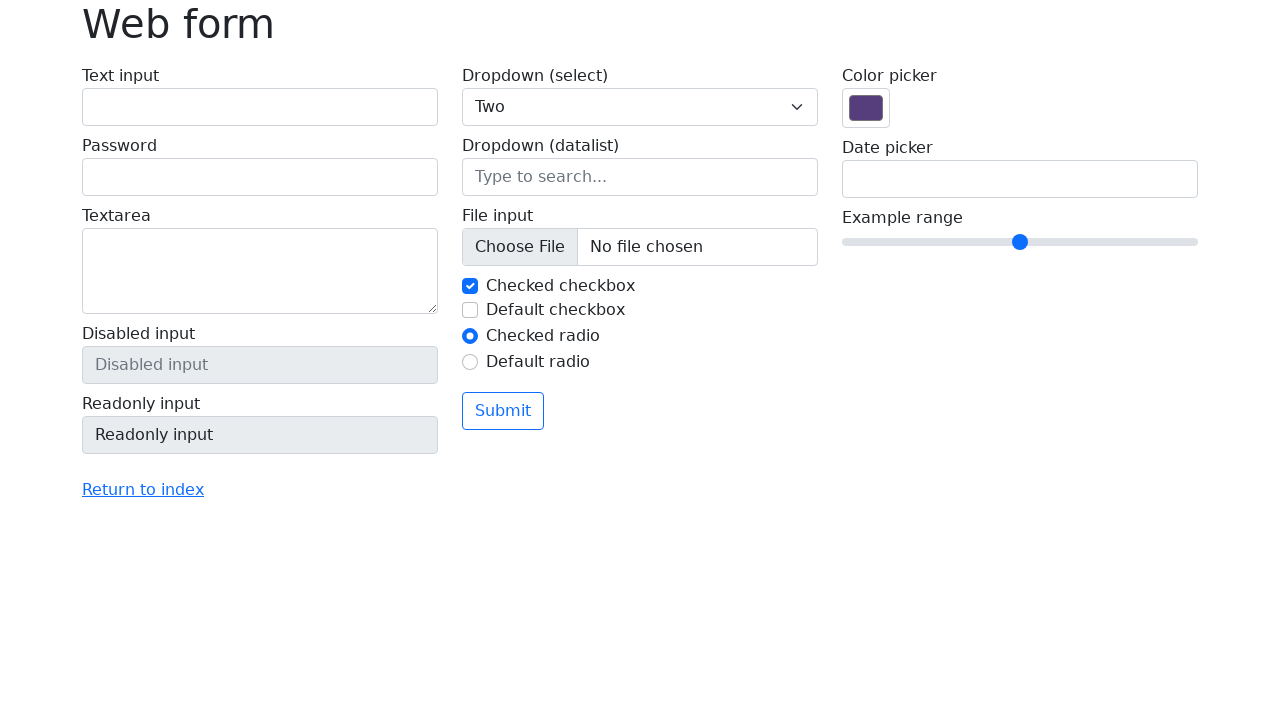